Tests page title assertion by navigating to a page and verifying the title matches expected value

Starting URL: https://opensource-demo.orangehrmlive.com/

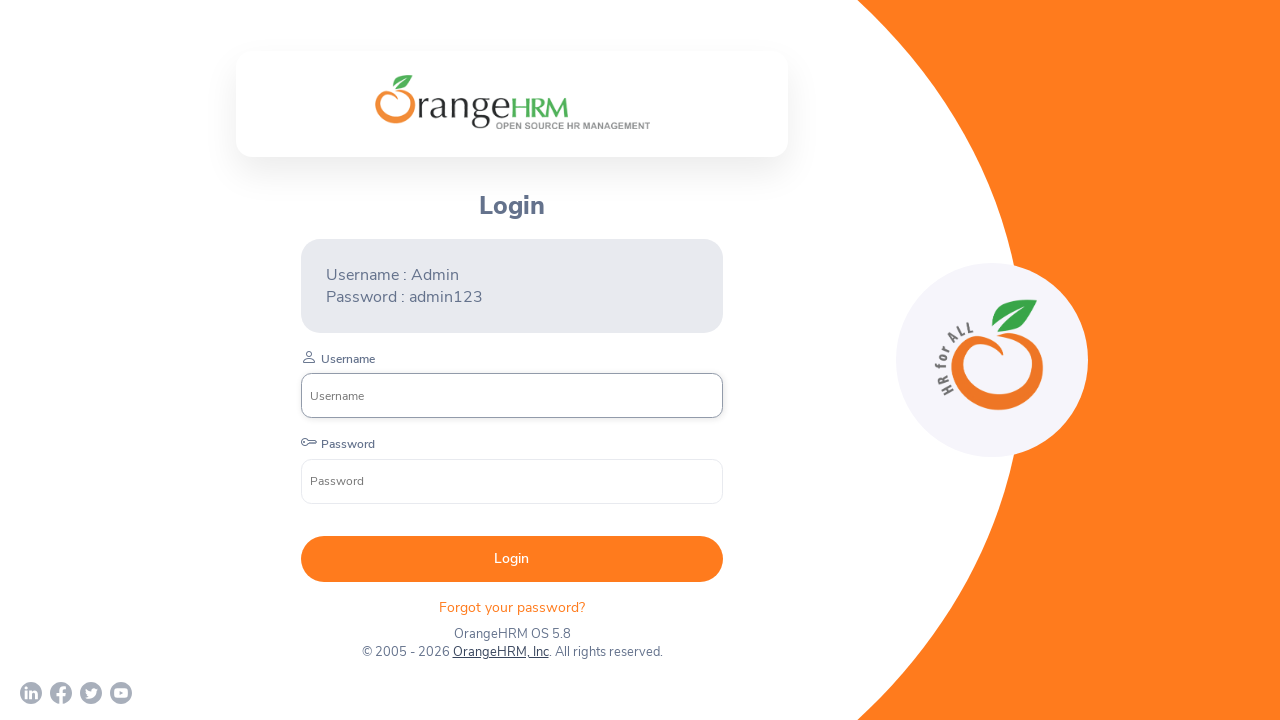

Waited for page to reach networkidle load state
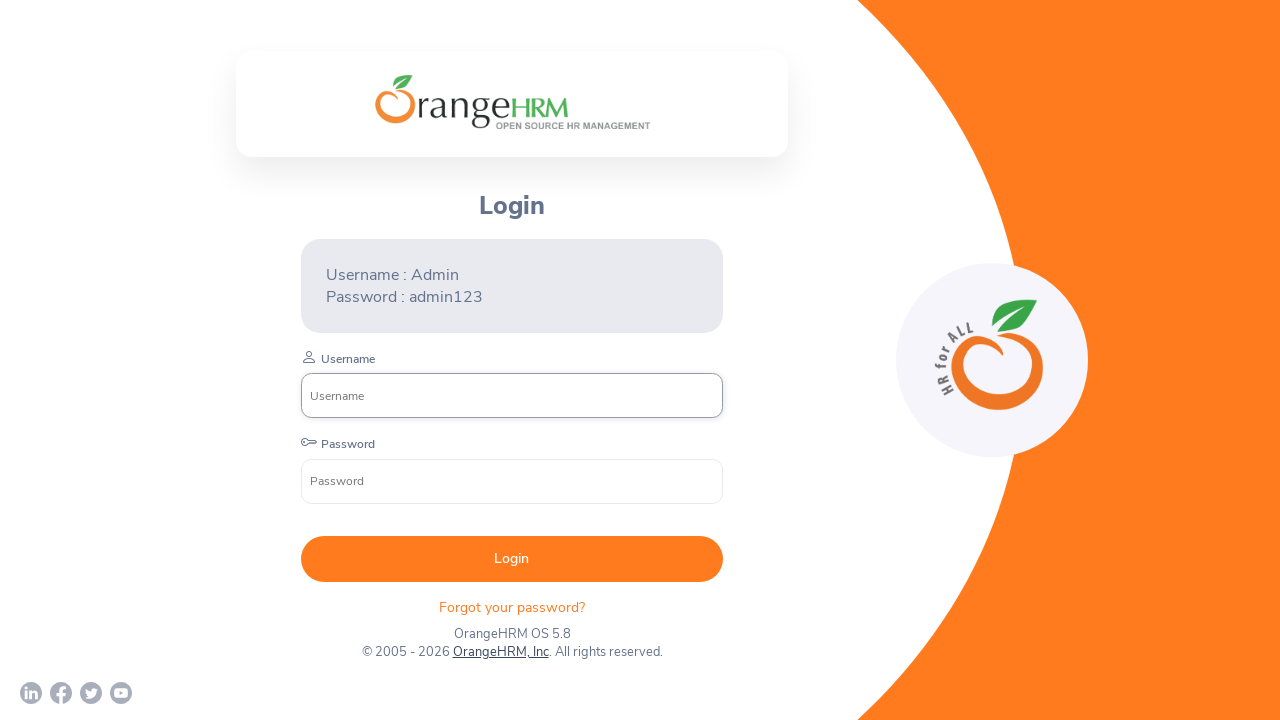

Verified page title contains 'OrangeHRM'
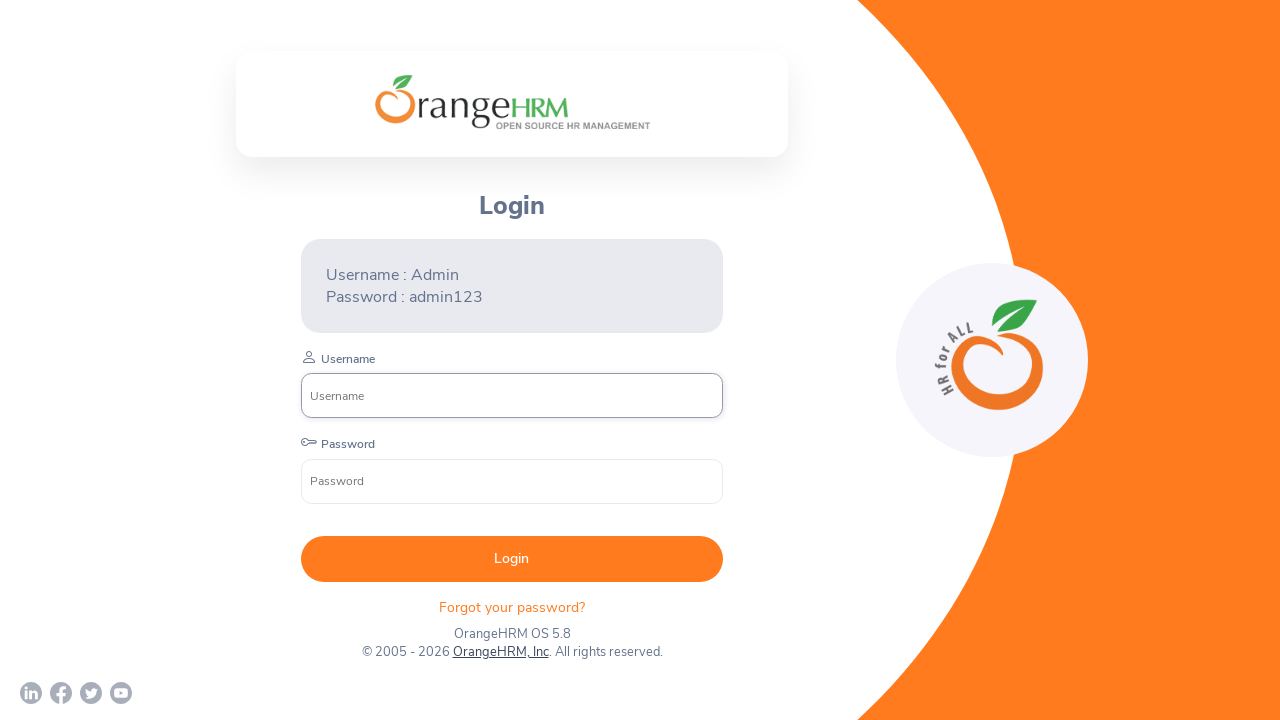

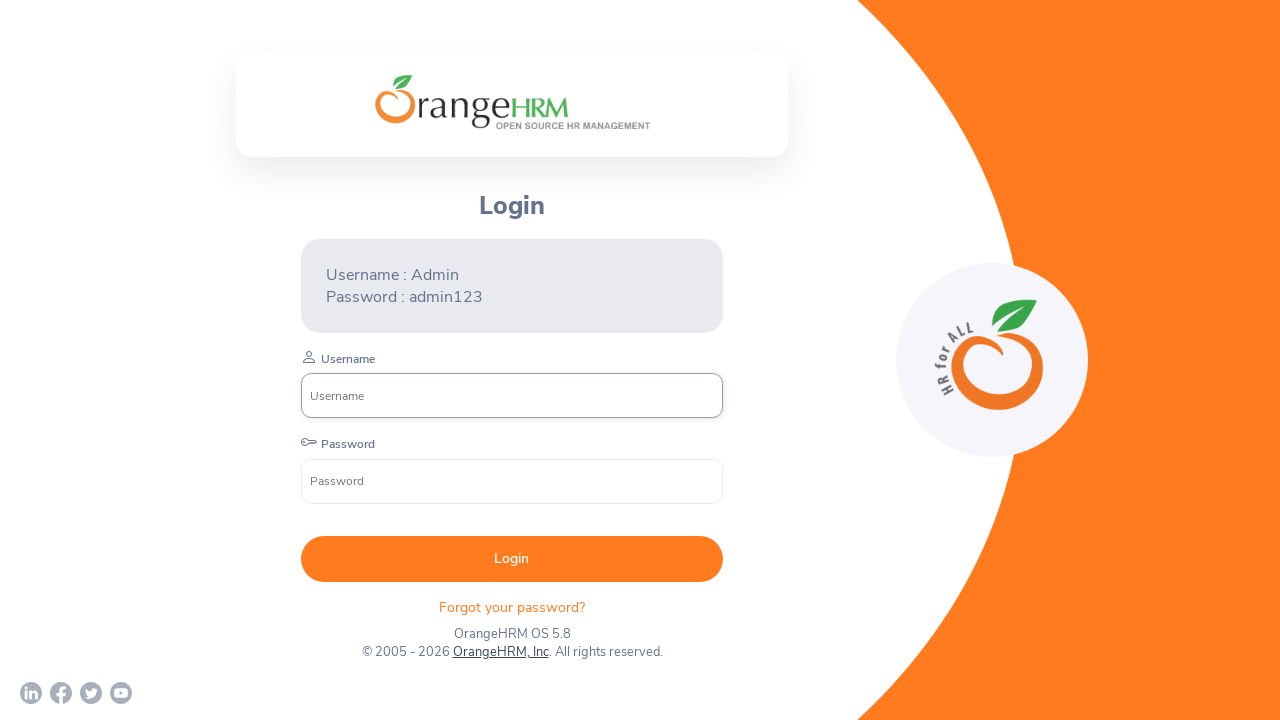